Tests dropdown selection functionality by selecting options using index, value, and label methods

Starting URL: https://the-internet.herokuapp.com/dropdown

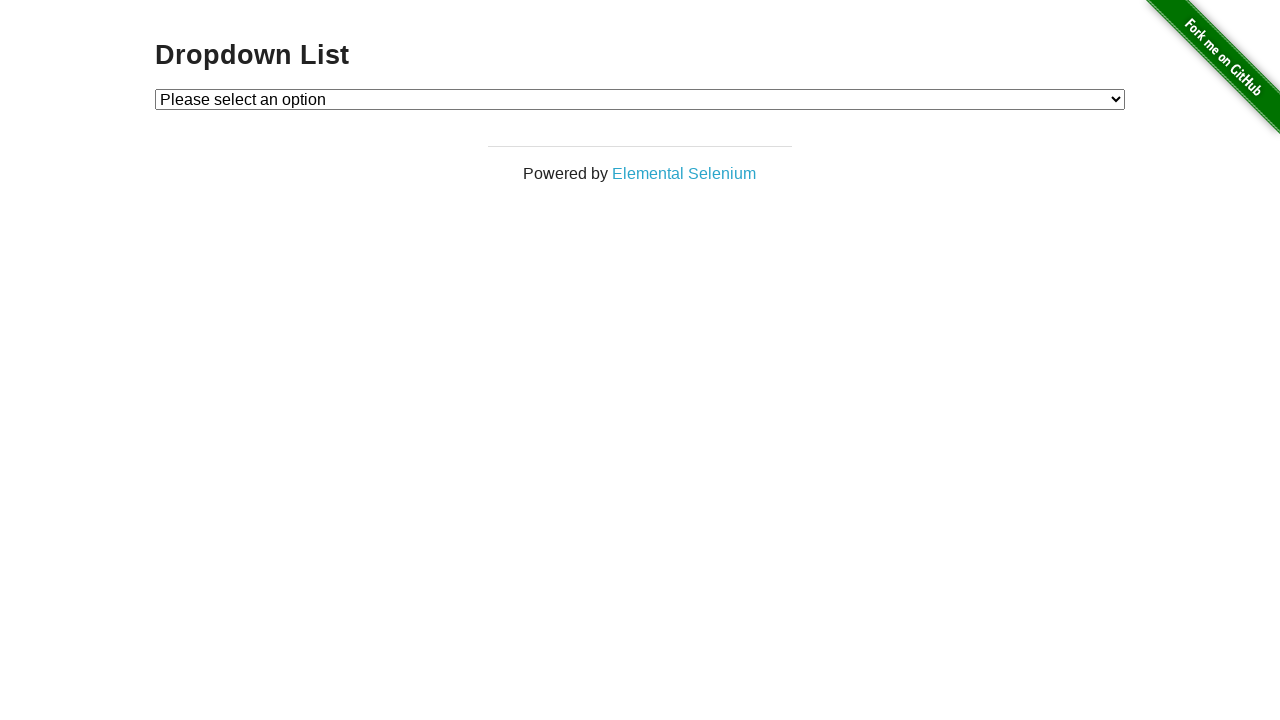

Located dropdown element with id 'dropdown'
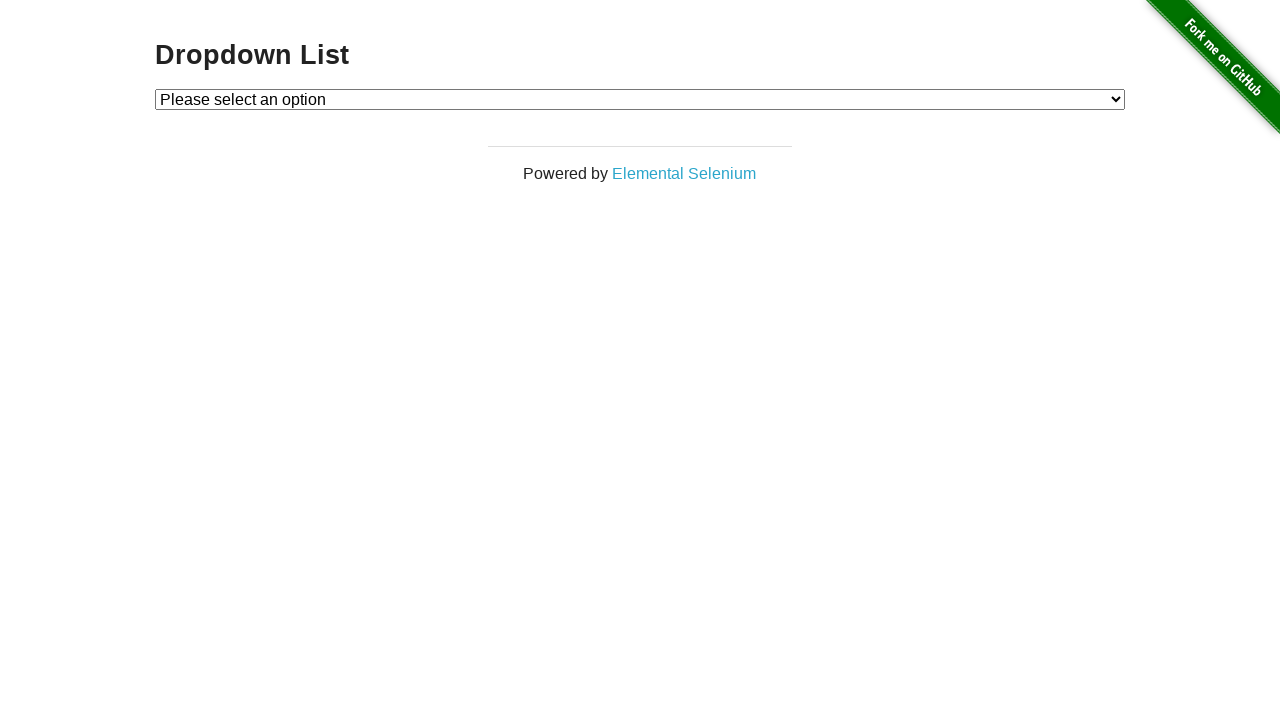

Selected Option 1 by index (index=1) on #dropdown
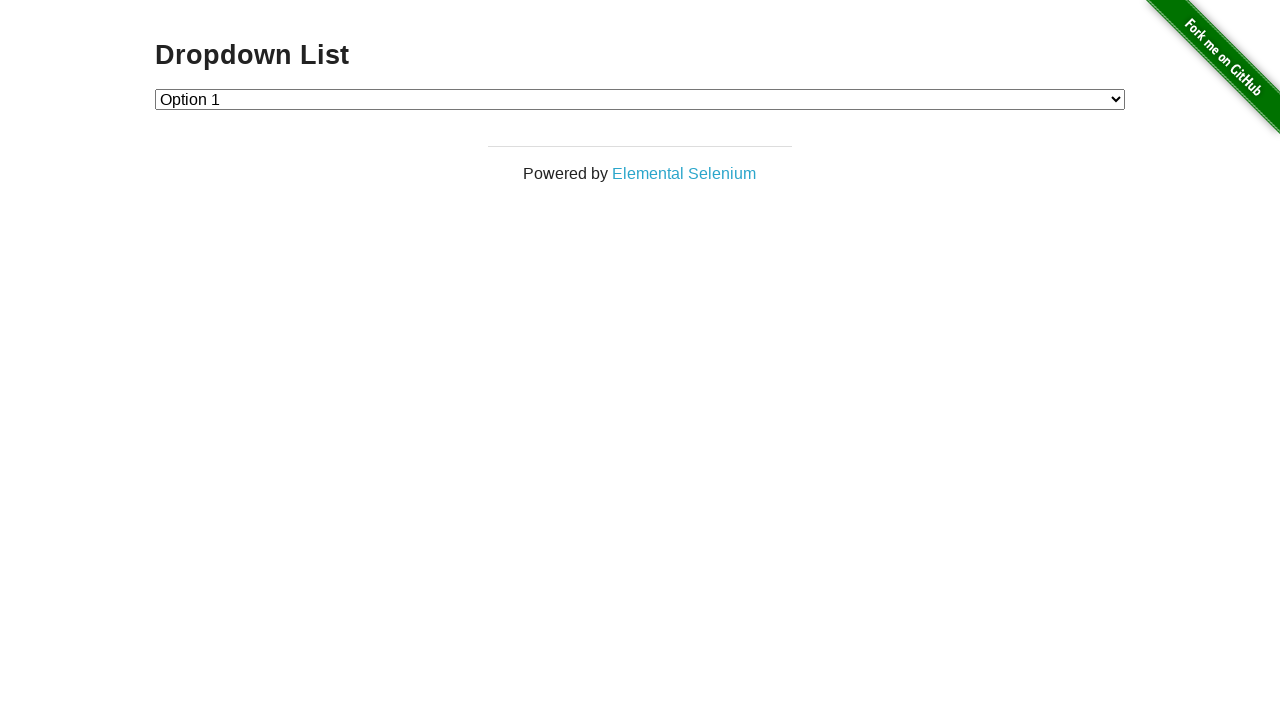

Selected Option 2 by value (value='2') on #dropdown
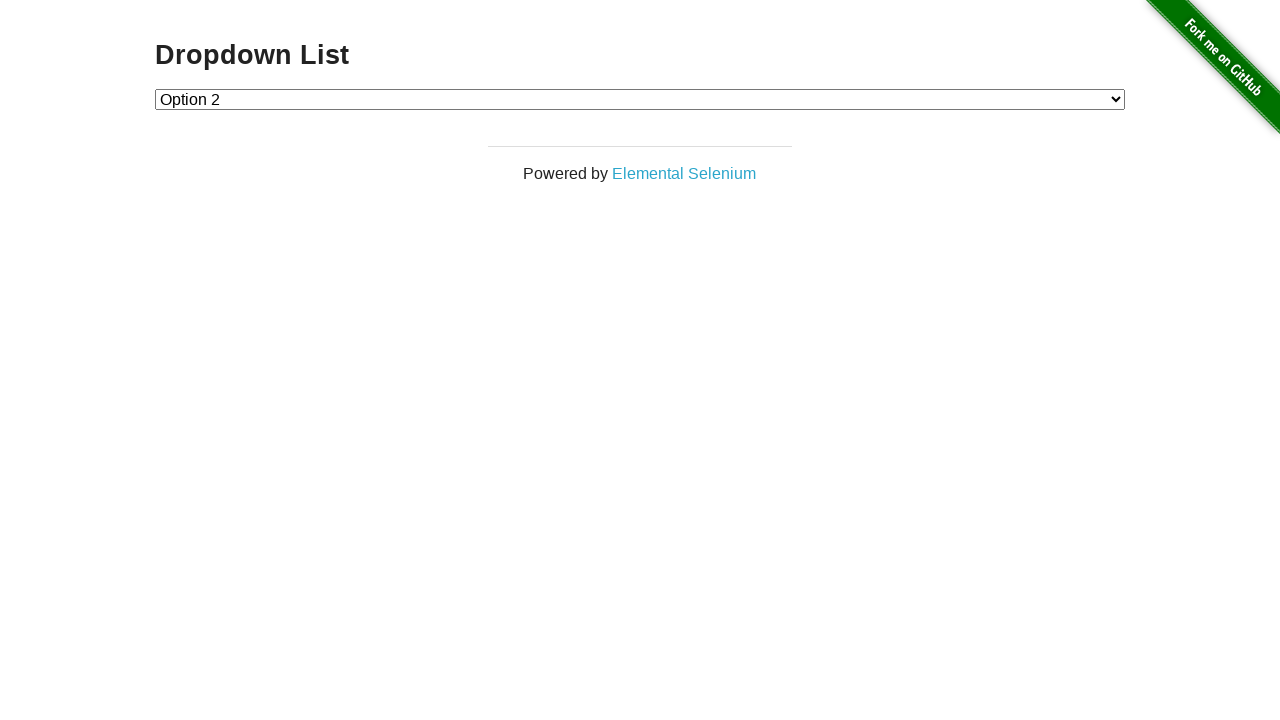

Selected Option 1 by label (label='Option 1') on #dropdown
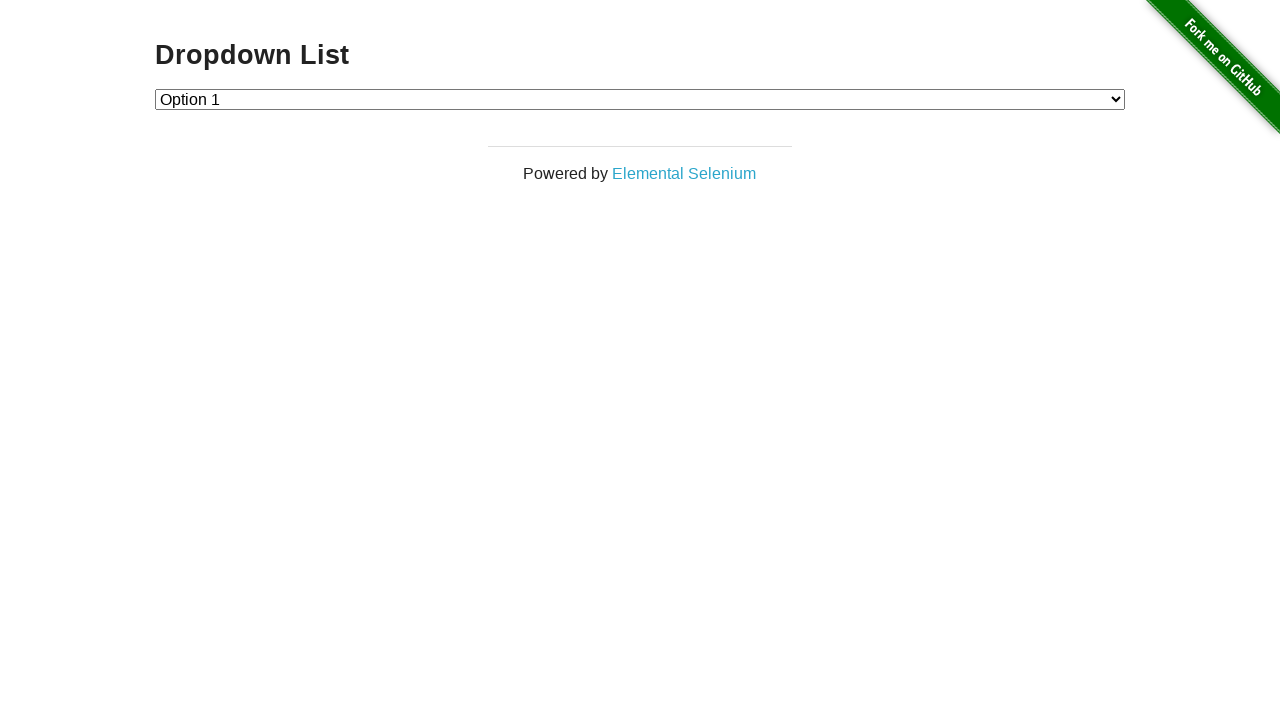

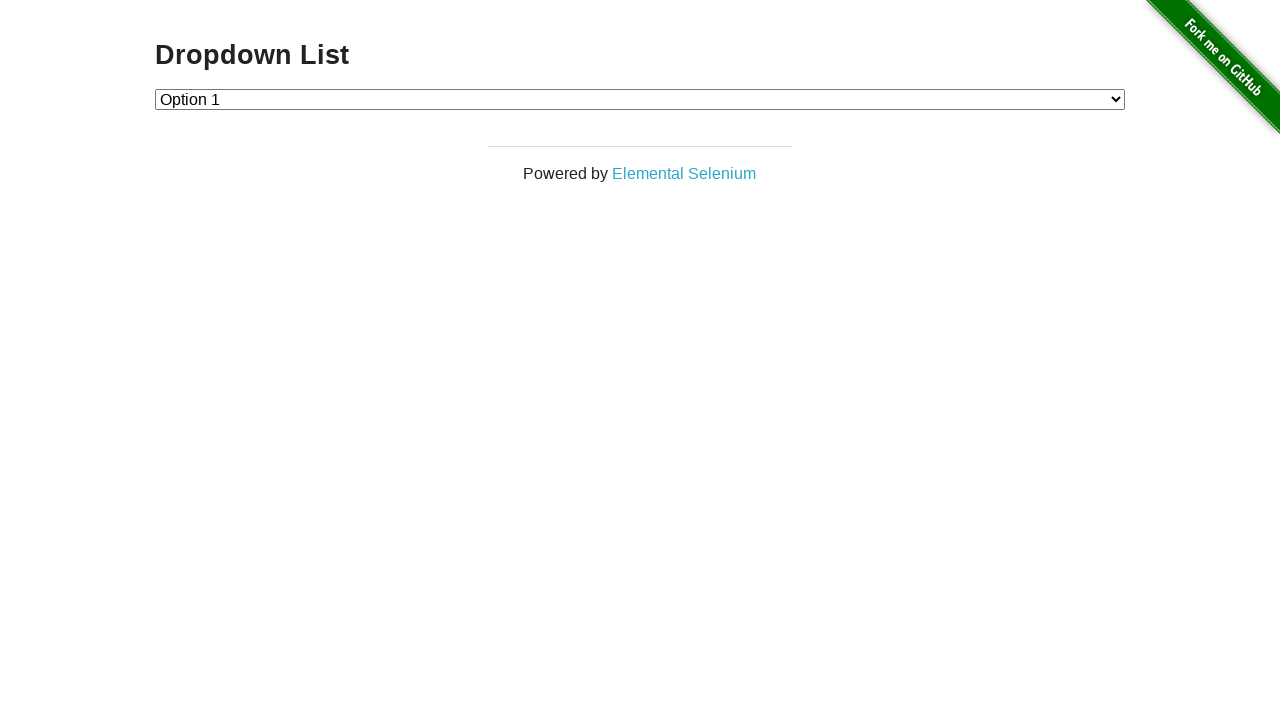